Drags the small circle over the big circle and holds it there without dropping

Starting URL: https://practice.cydeo.com/drag_and_drop_circles

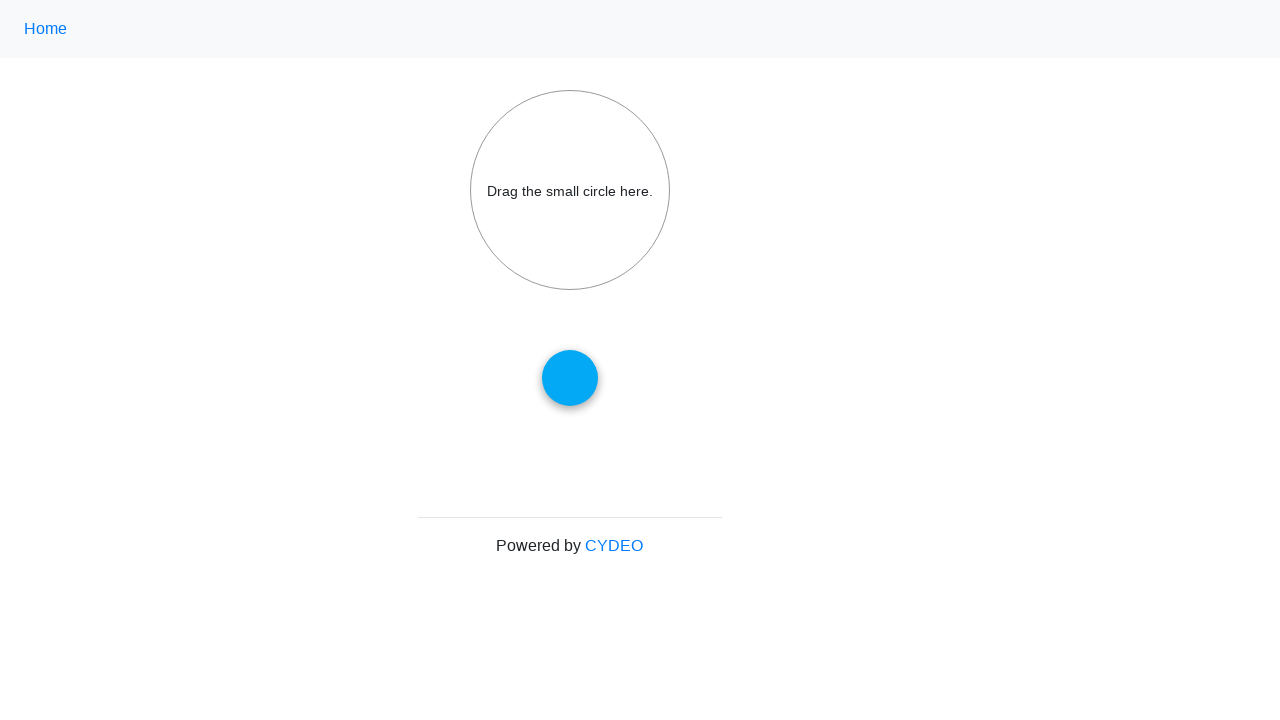

Located small circle element
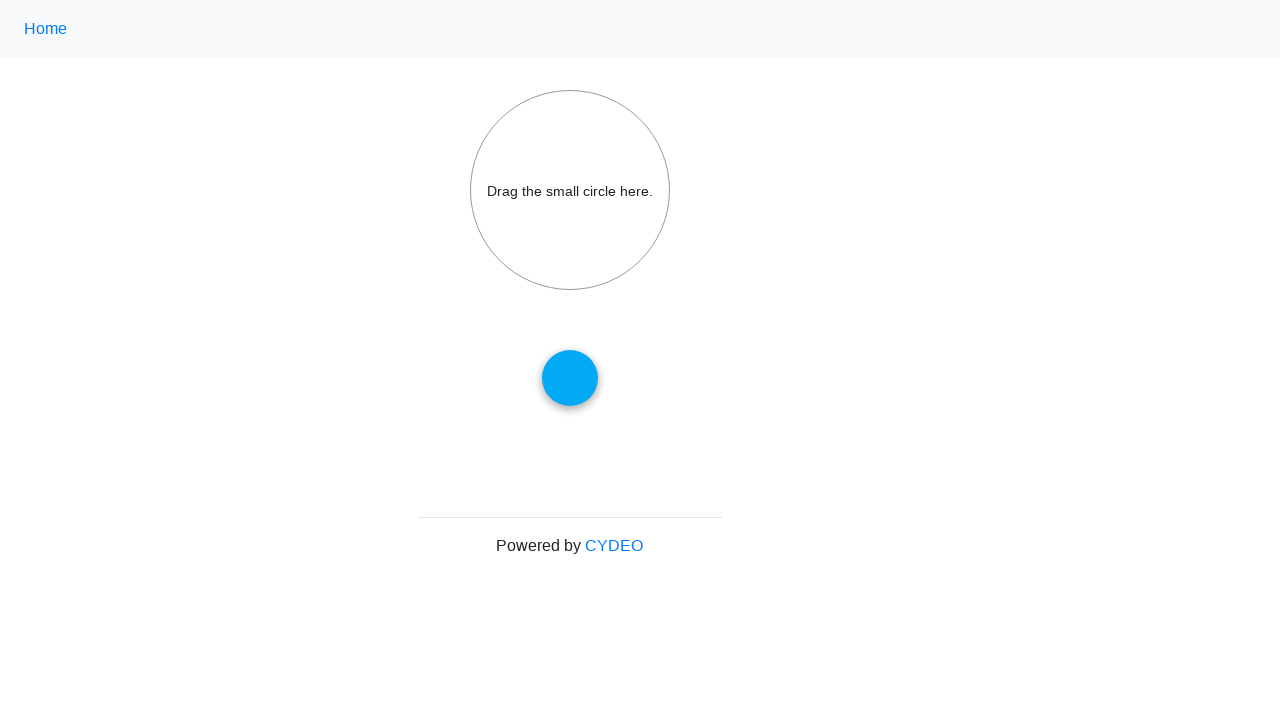

Located big circle element
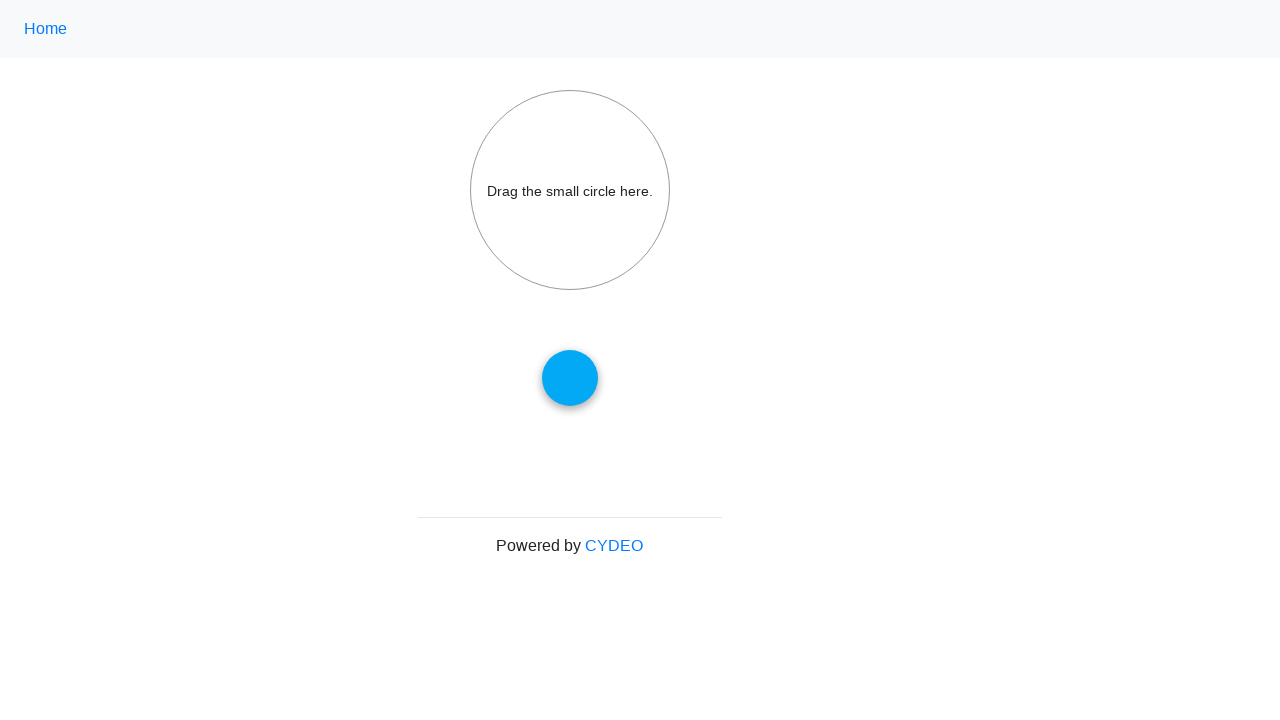

Hovered over small circle at (570, 378) on xpath=//div[@id='draggable']
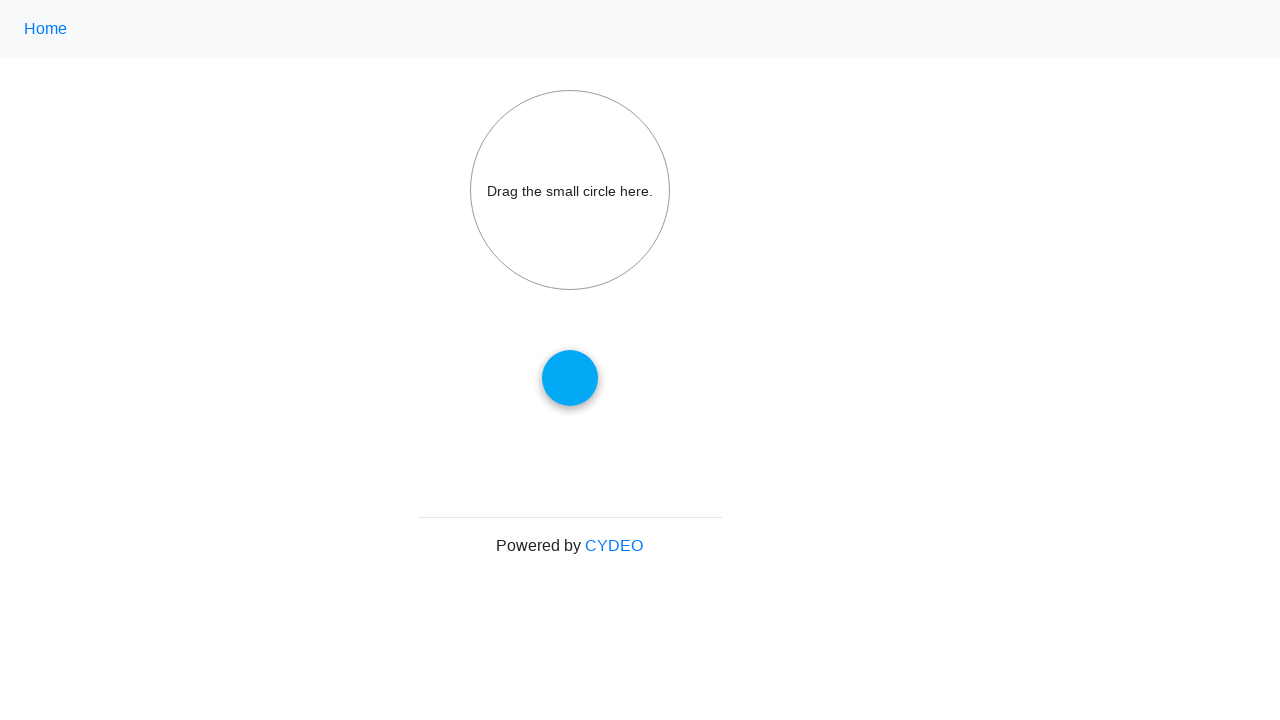

Pressed down mouse button to start dragging at (570, 378)
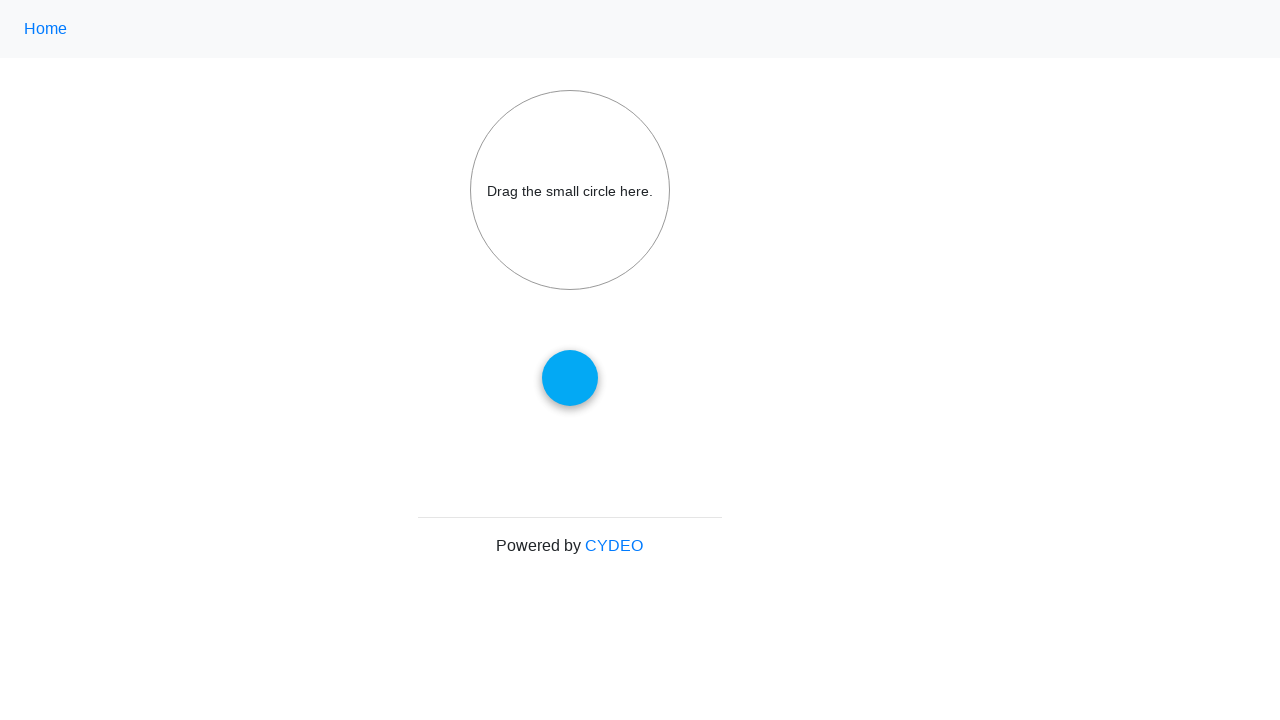

Dragged small circle over big circle and held it without dropping at (570, 190) on xpath=//div[@id='droptarget']
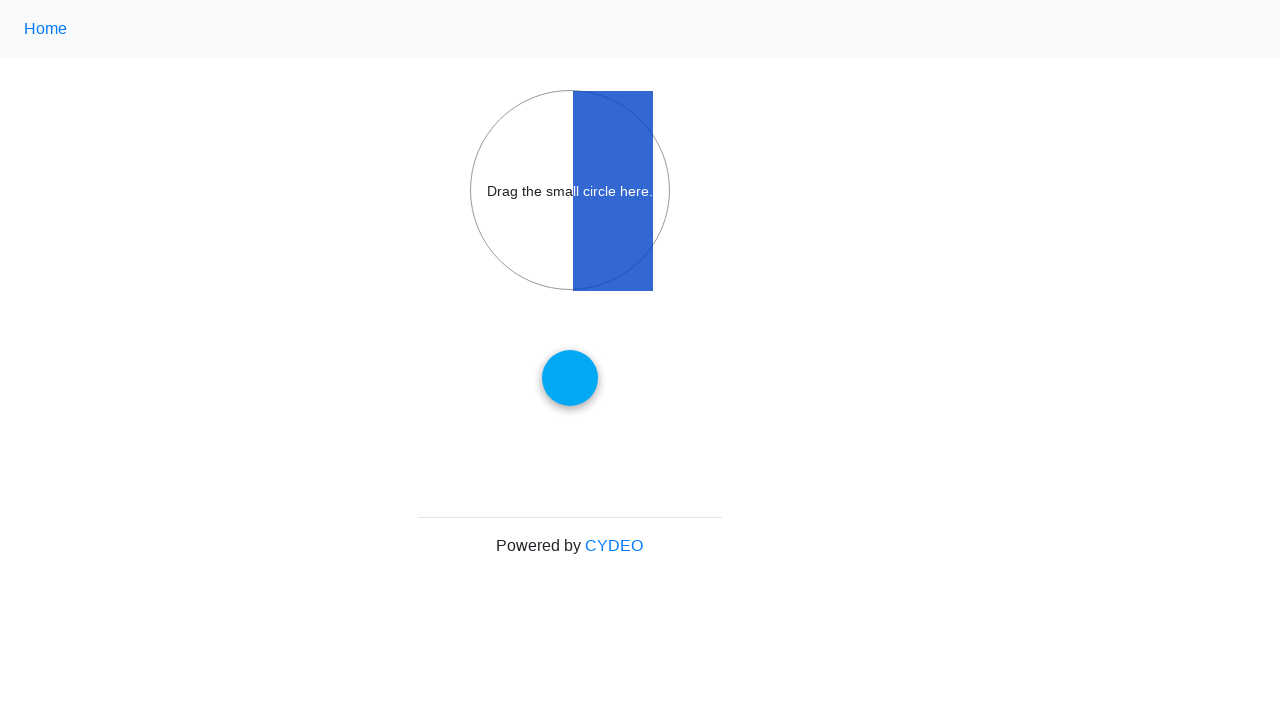

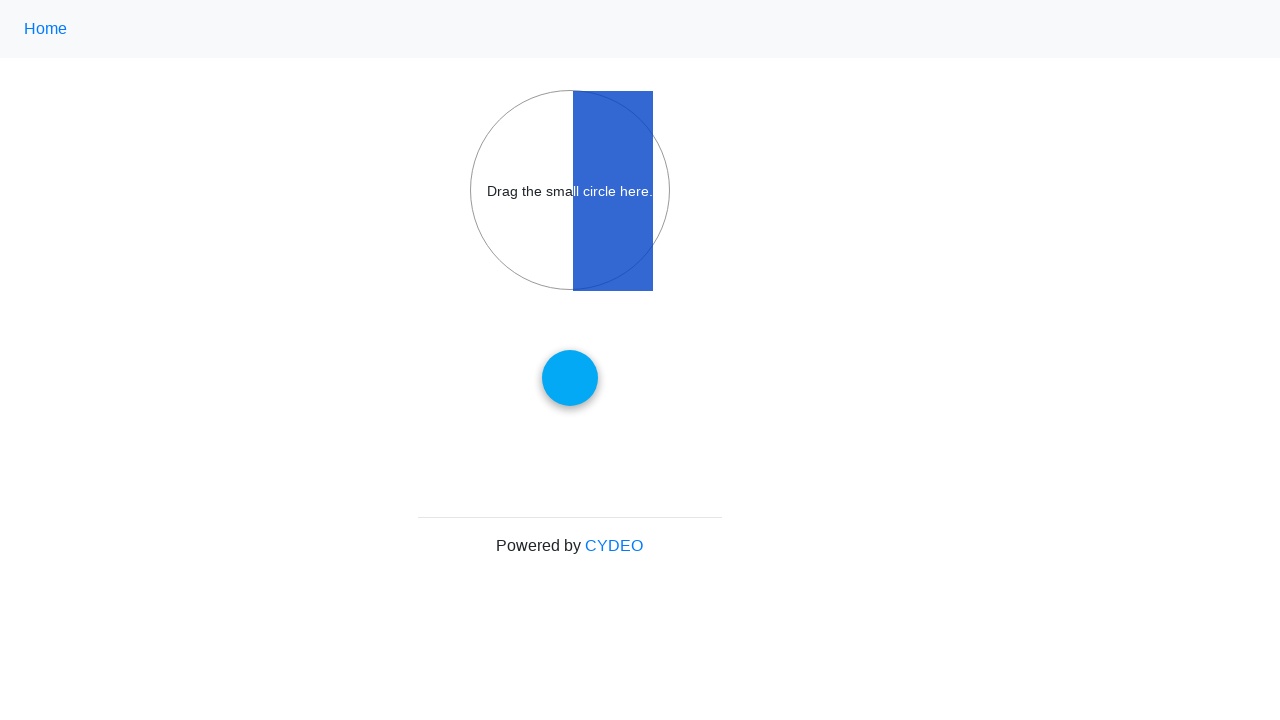